Tests window handling by opening a popup window, switching to it, and then closing only the child window while keeping the parent window open

Starting URL: http://omayo.blogspot.com/

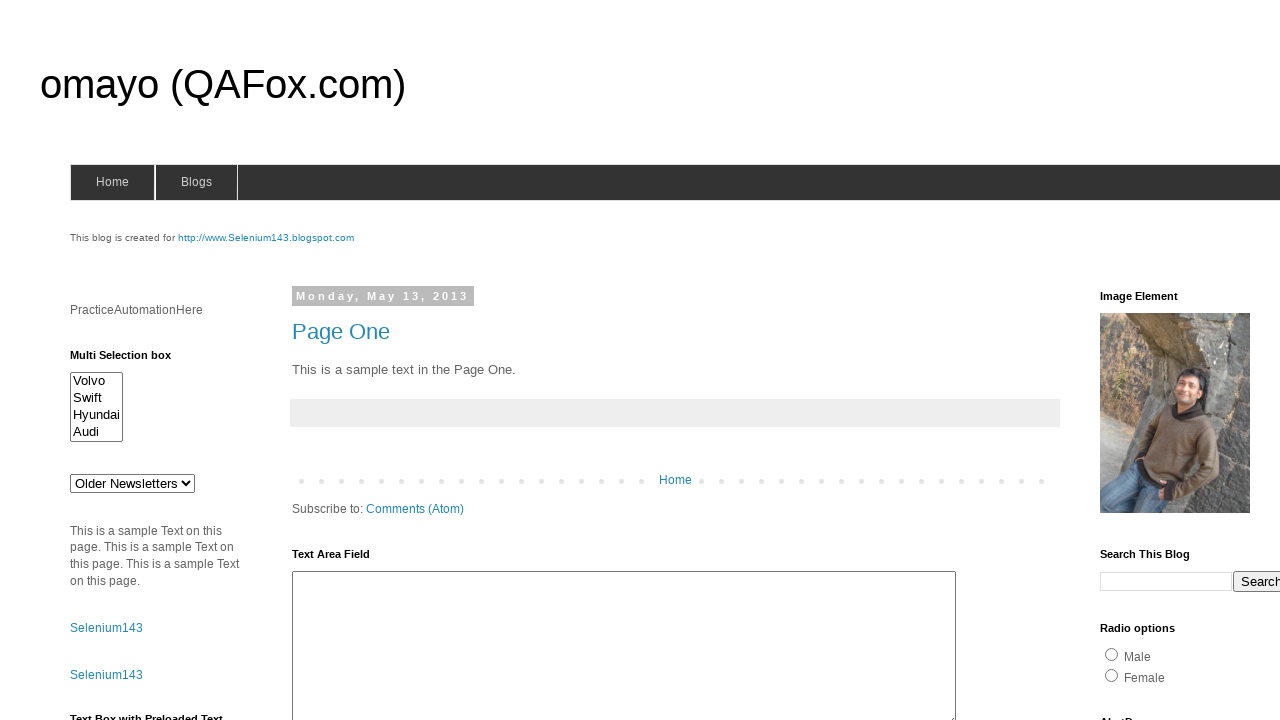

Scrolled to popup window link element
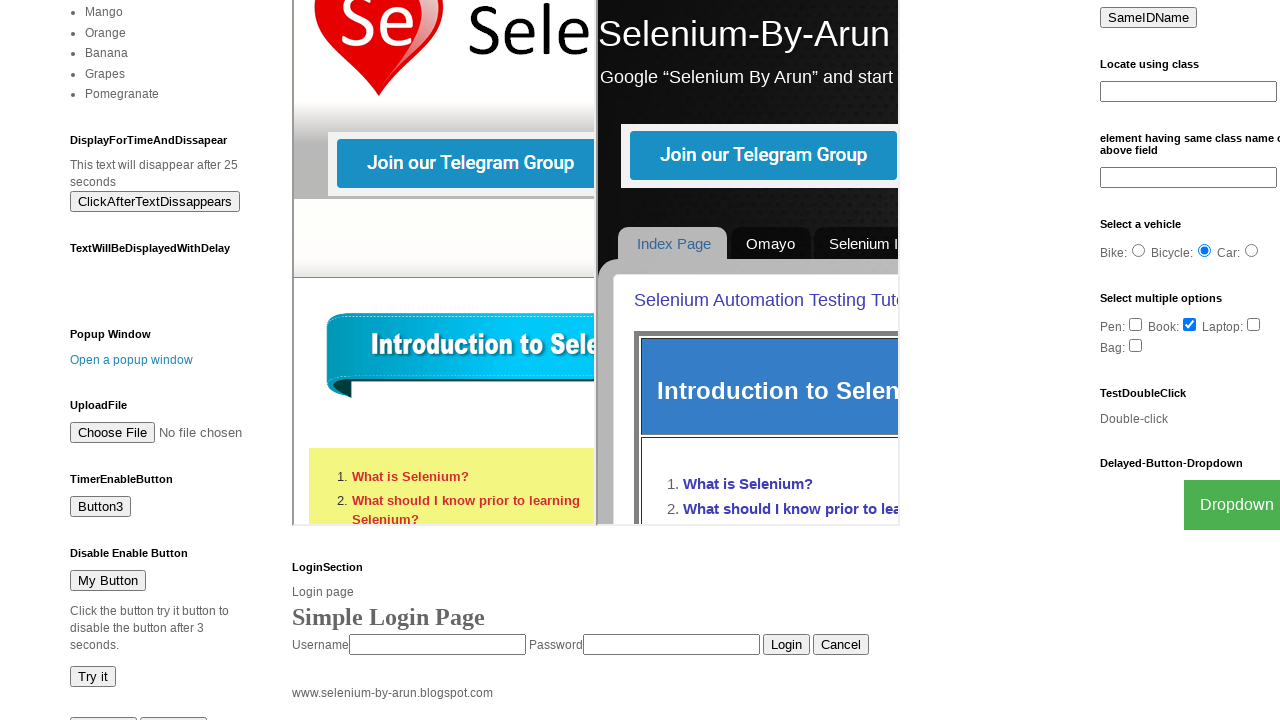

Clicked popup window link at (132, 360) on xpath=//a[text()='Open a popup window']
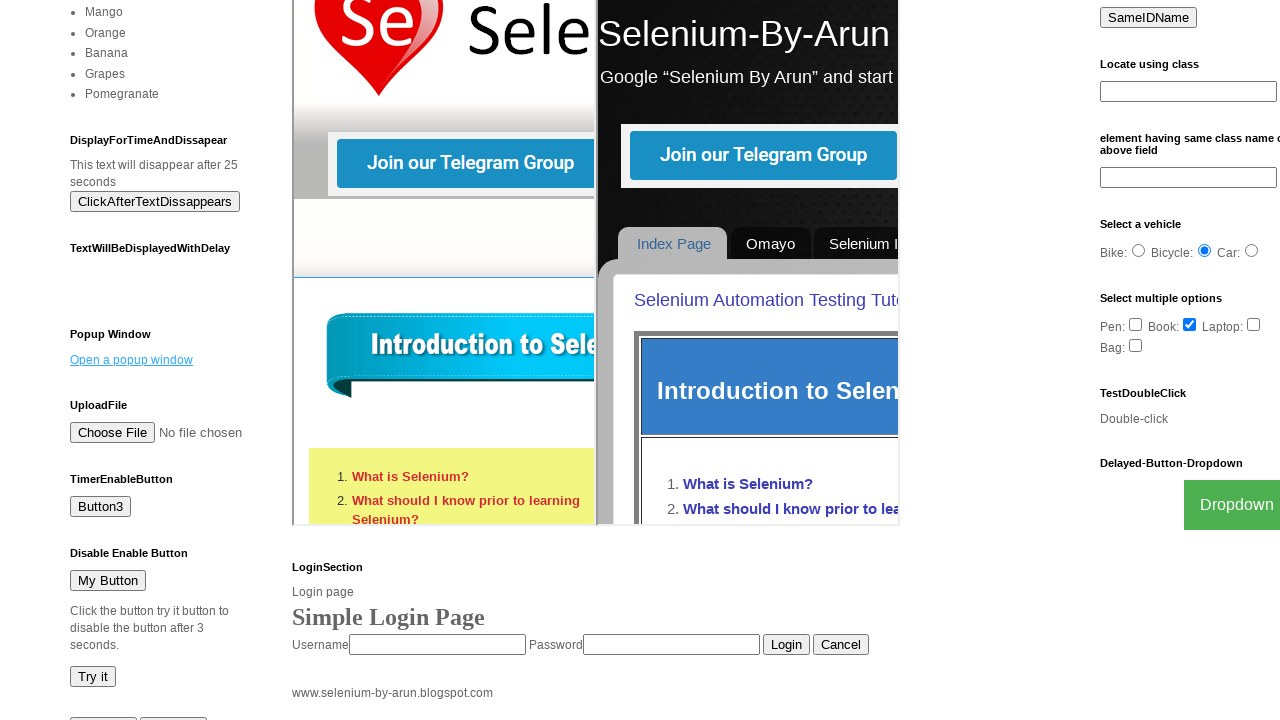

Popup window opened and switched to child page
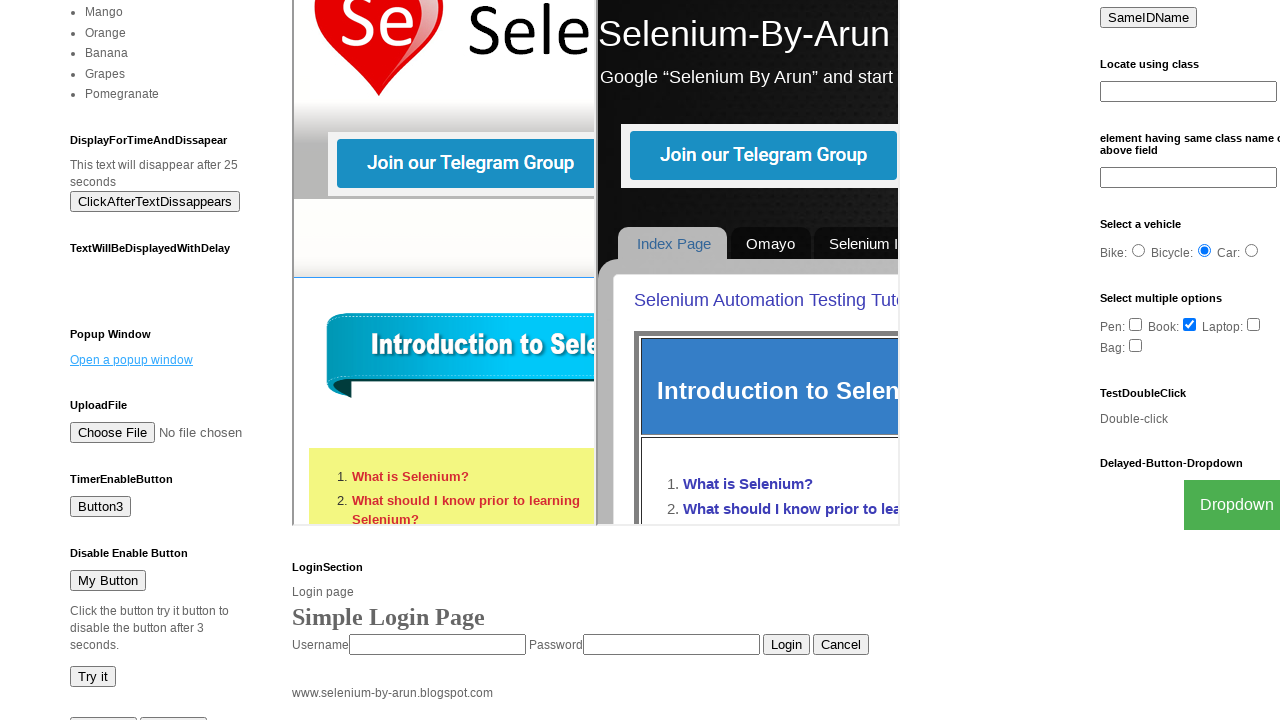

Closed child popup window
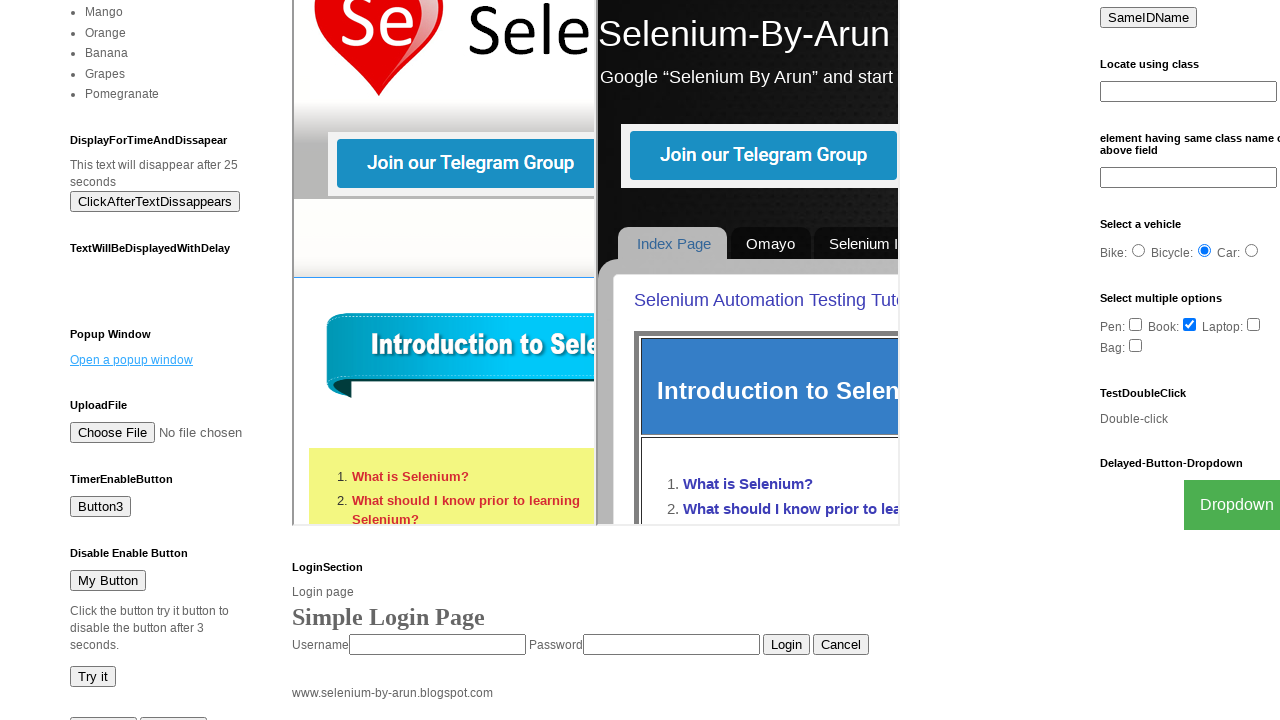

Waited 2 seconds to verify parent window remains open
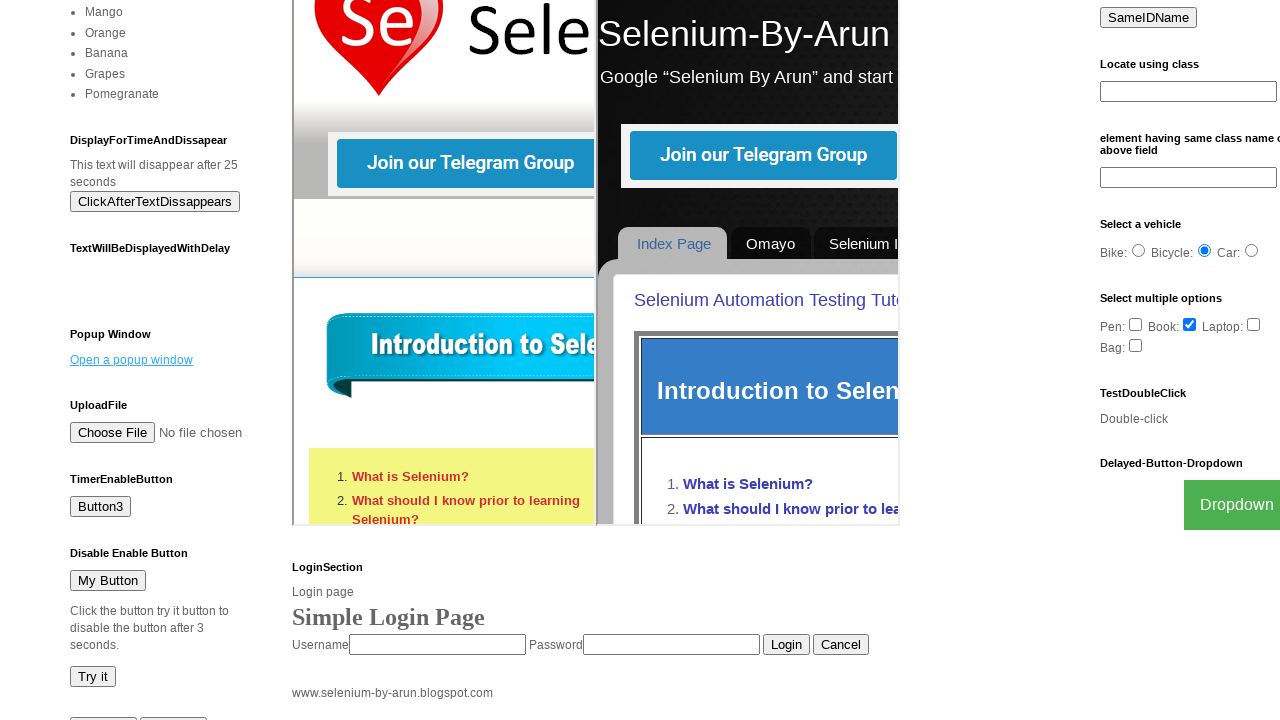

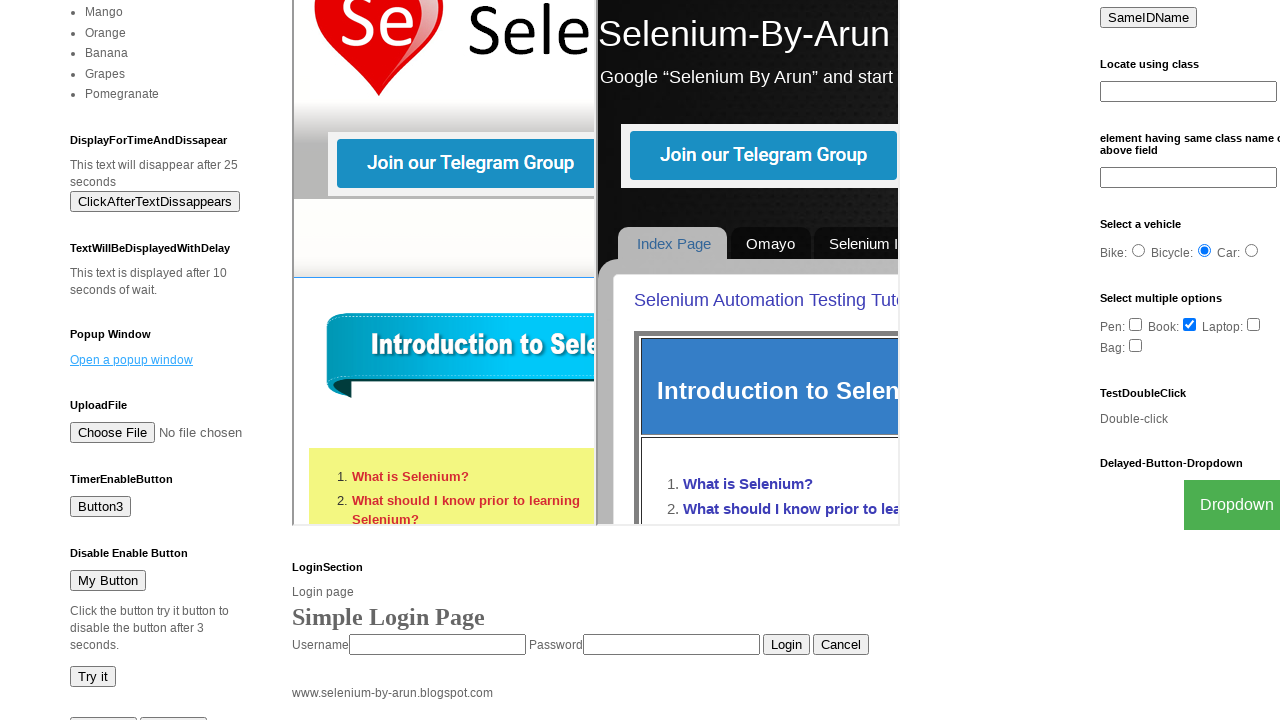